Tests navigation to the Inspiration page and verifies the correct page title is displayed.

Starting URL: https://patrickschroeder98.github.io/fractal_art_website/index.html

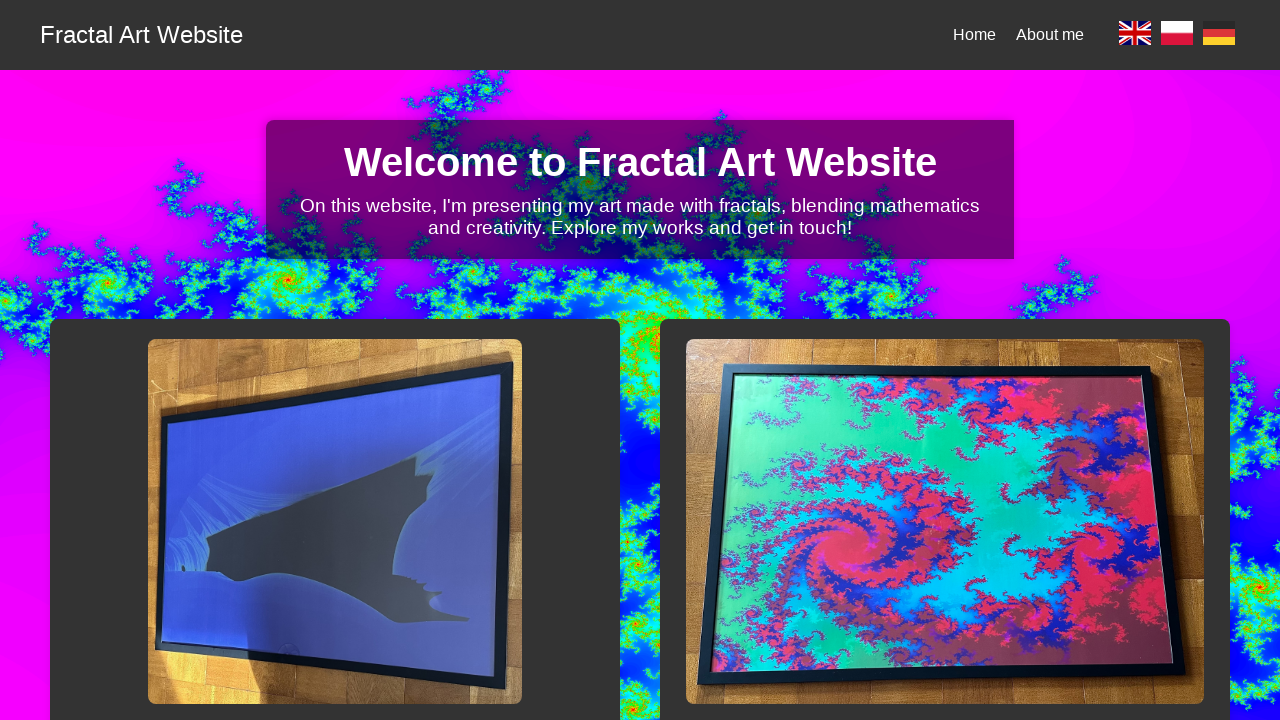

Selected English language at (1135, 35) on a[data-lang='en']
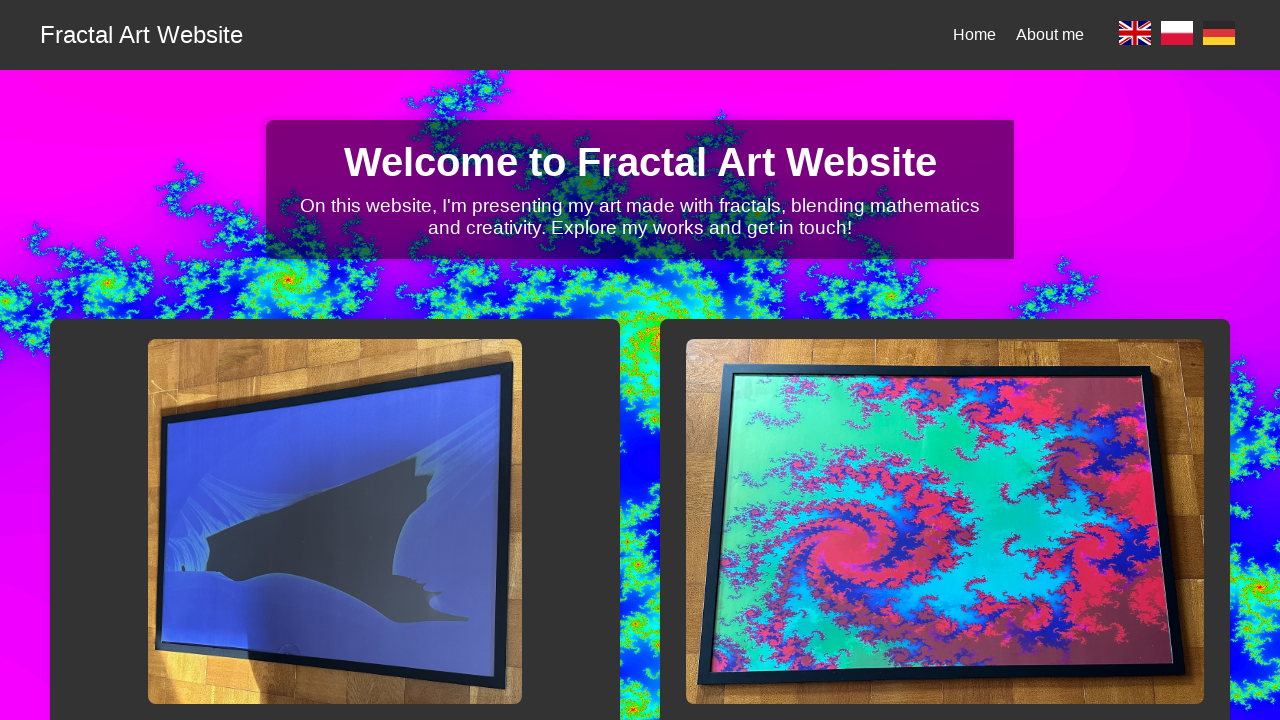

Clicked on Inspiration link at (335, 360) on h2[data-i18n='ins-title'] + a
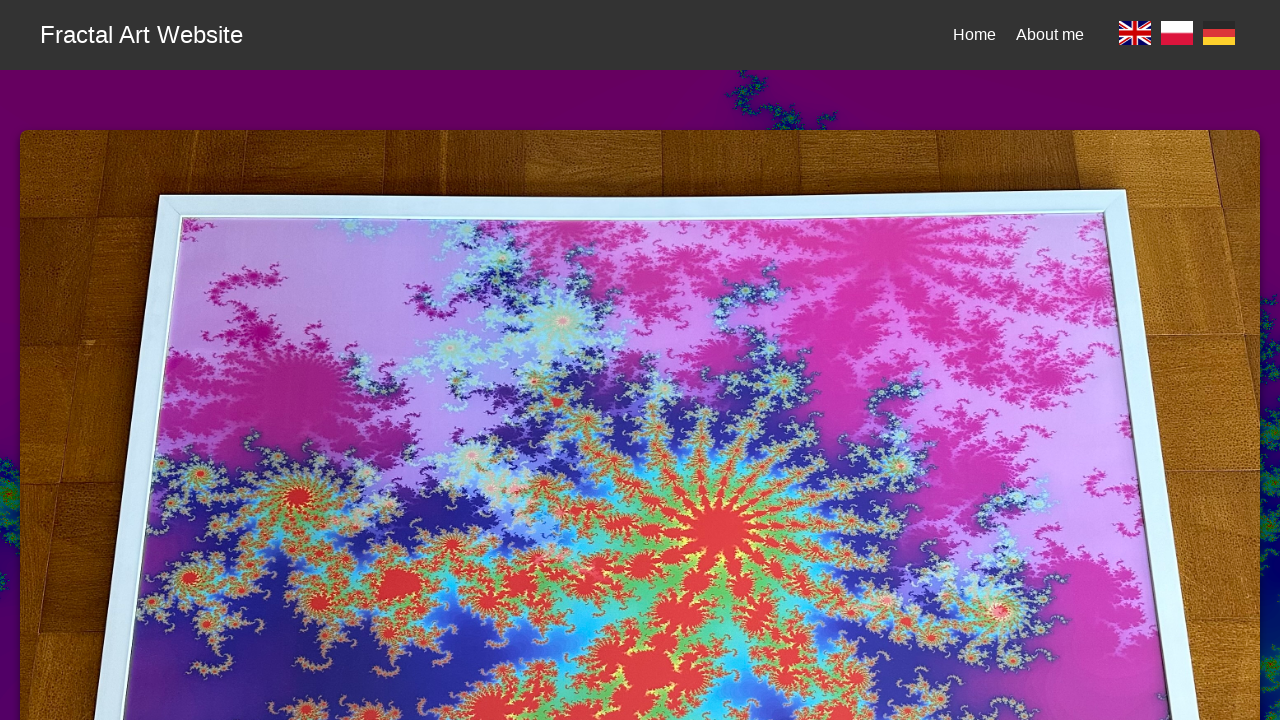

Verified page title is 'Inspiration - Fractal Art'
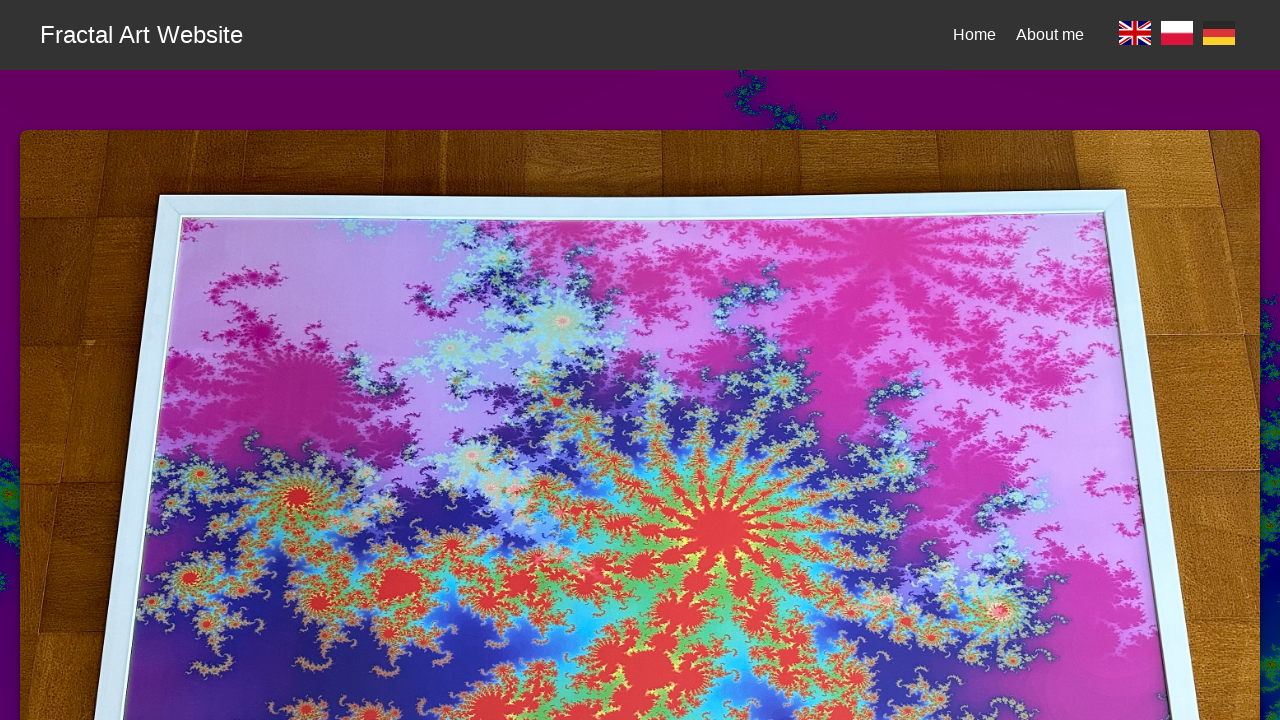

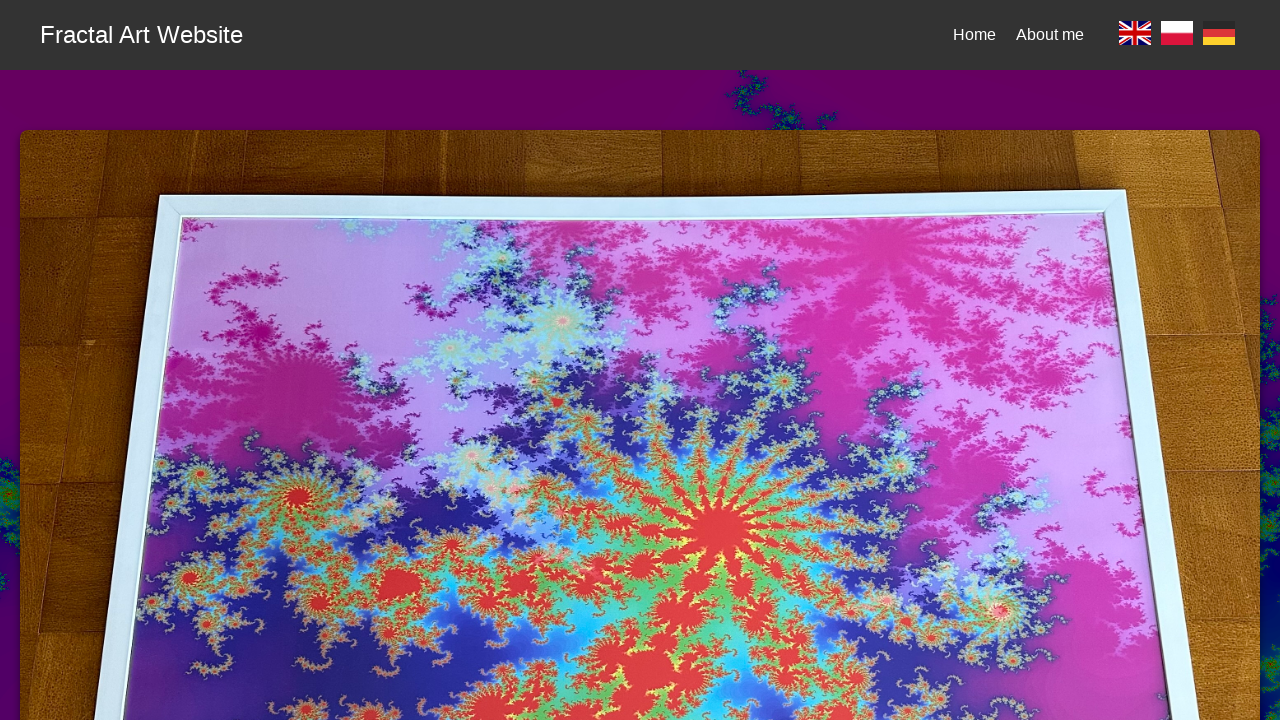